Tests the mobiles category listing by clicking on the Phones category and verifying that phone products are displayed on the demoblaze demo store.

Starting URL: https://www.demoblaze.com/index.html

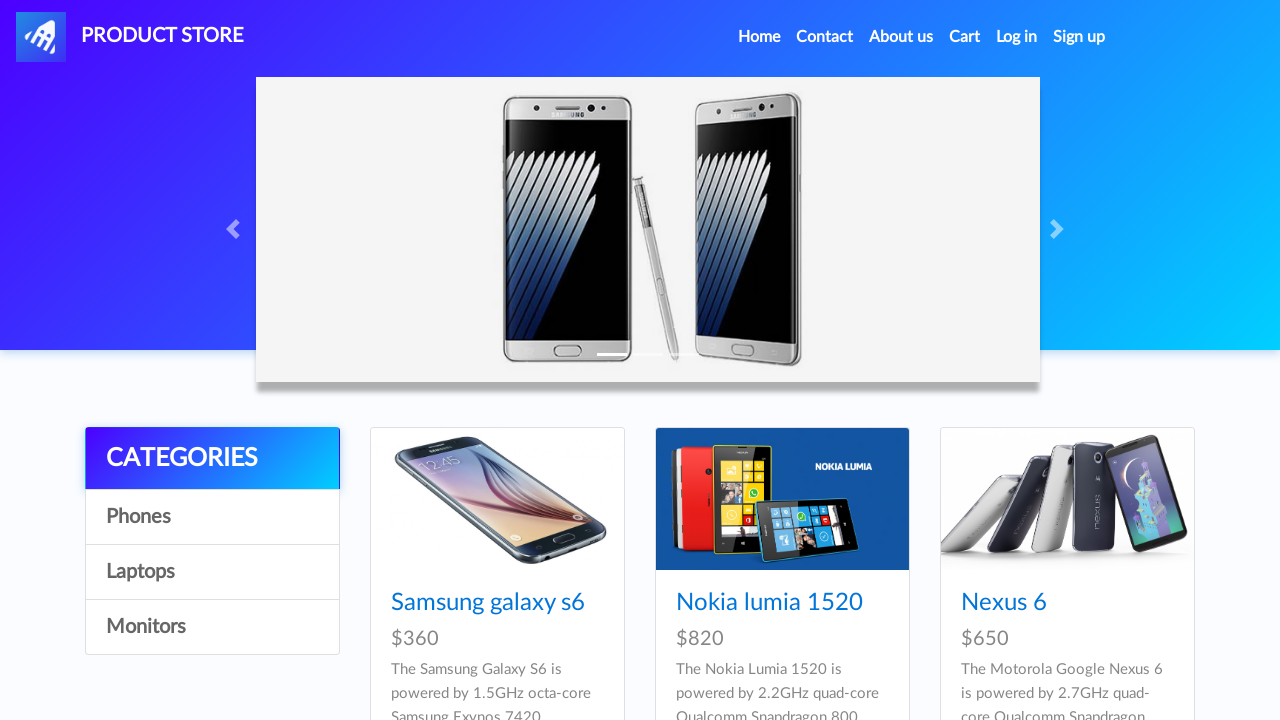

Clicked on Phones category link at (212, 517) on a:has-text('Phones')
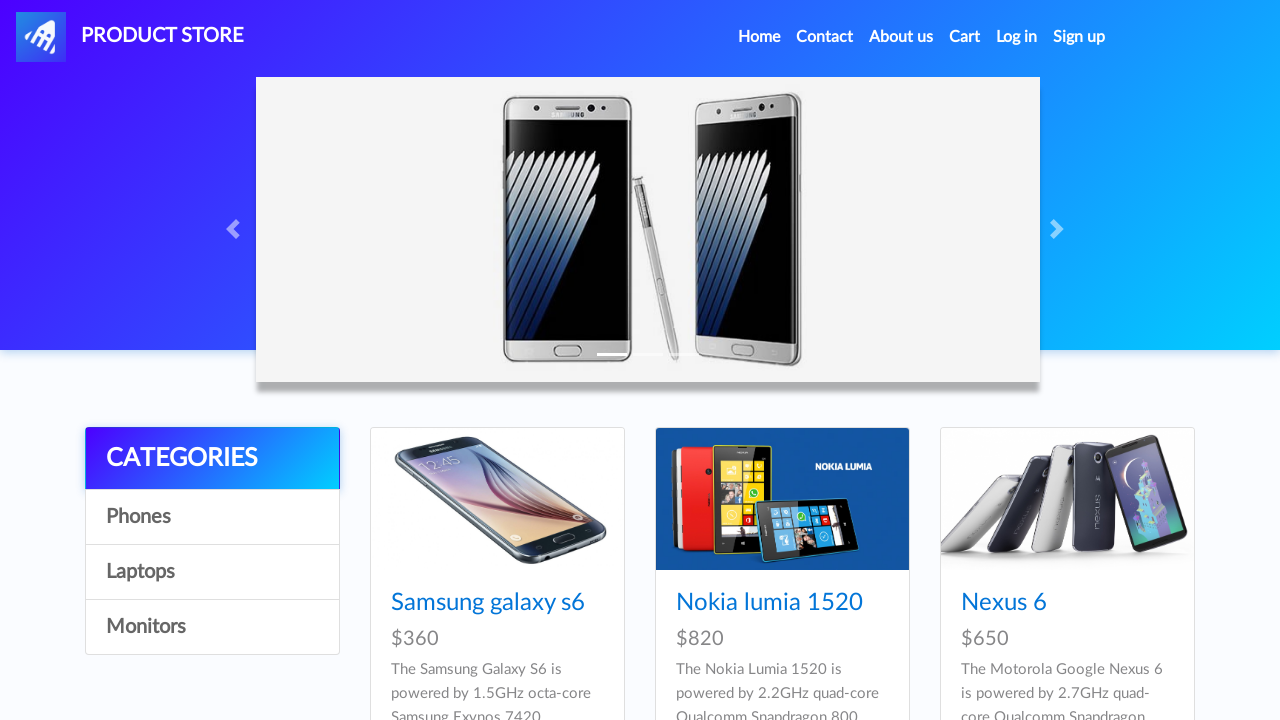

Phone products loaded and card titles are visible
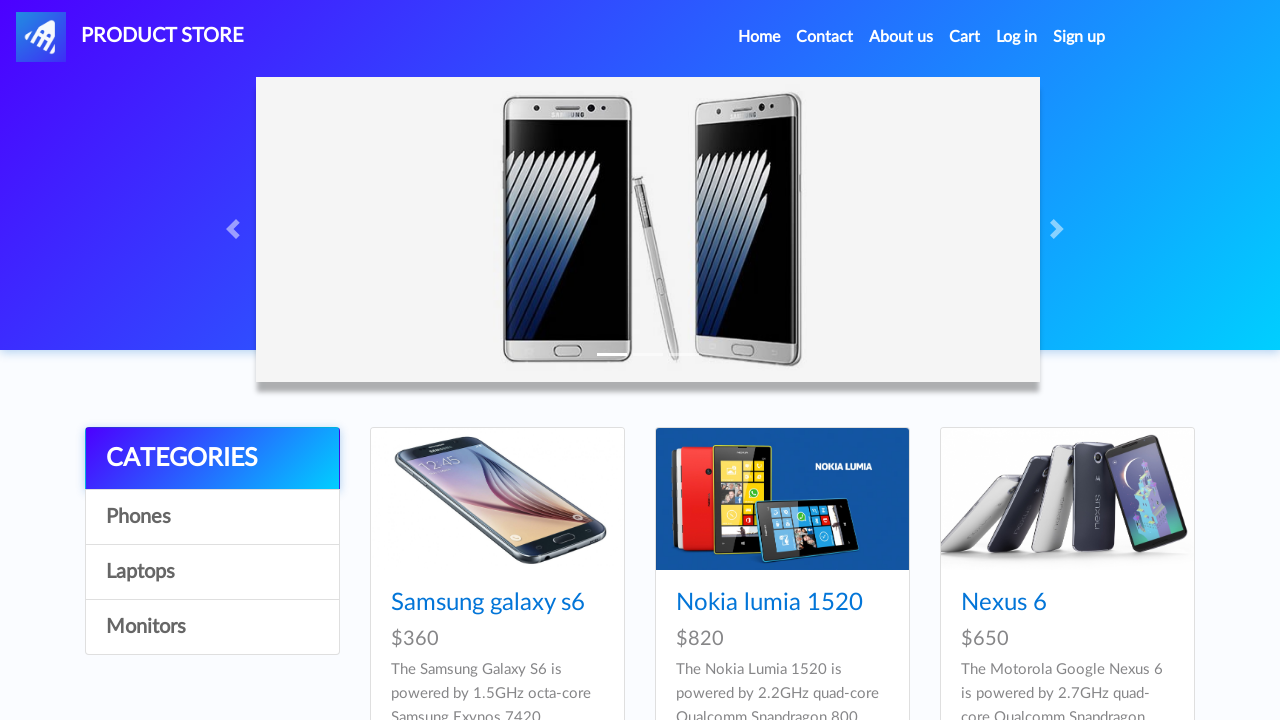

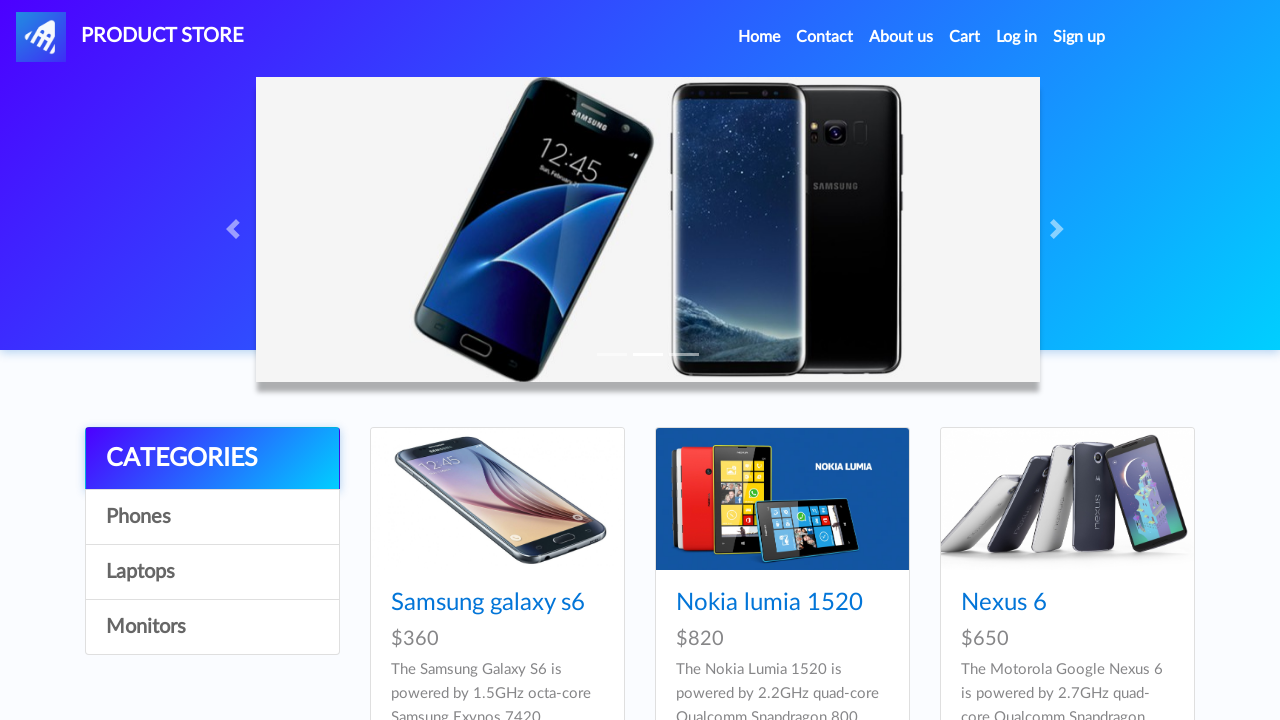